Solves a mathematical problem on the page by extracting a value, calculating the result using a formula, and submitting the answer

Starting URL: http://suninjuly.github.io/math.html

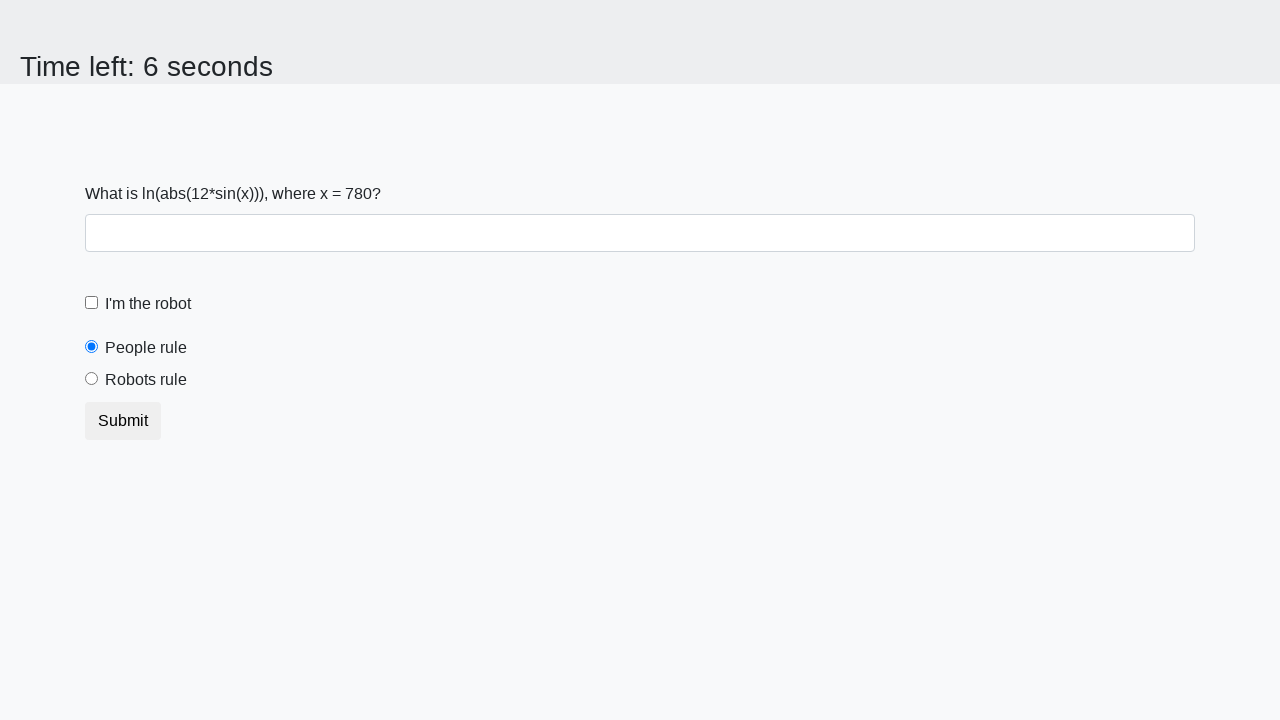

Located the mathematical value element on the page
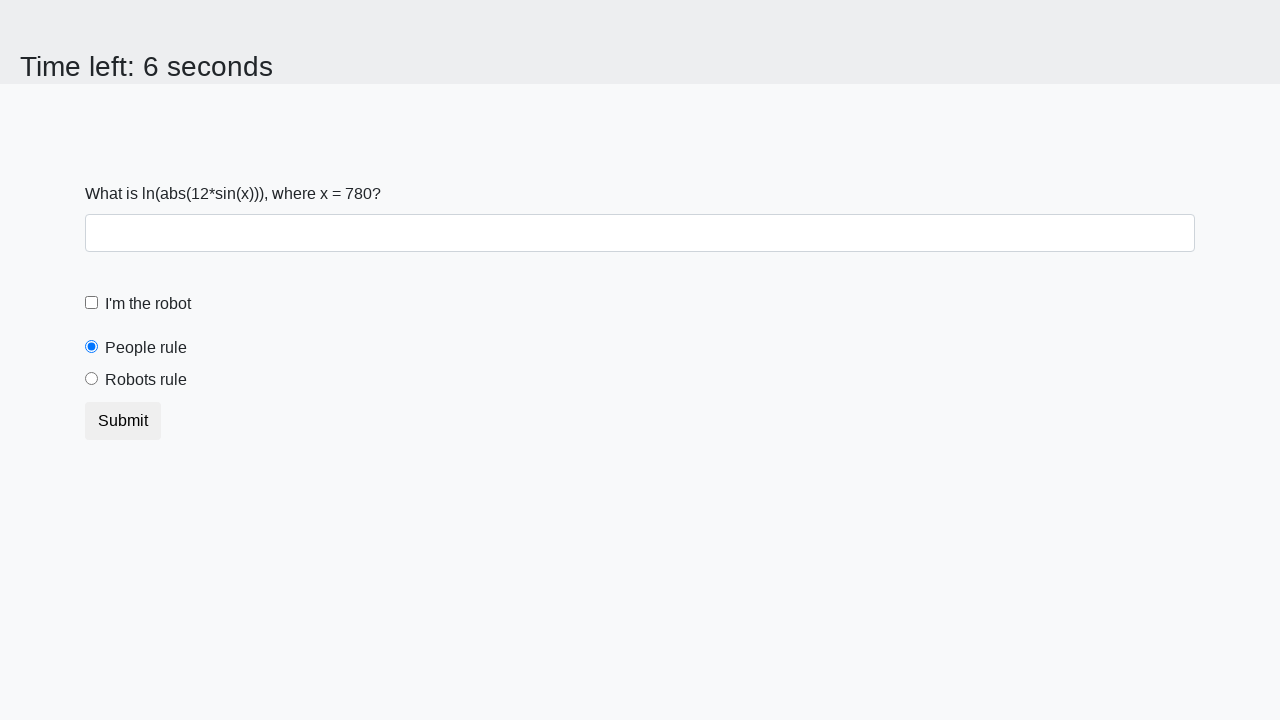

Extracted value from page: 780
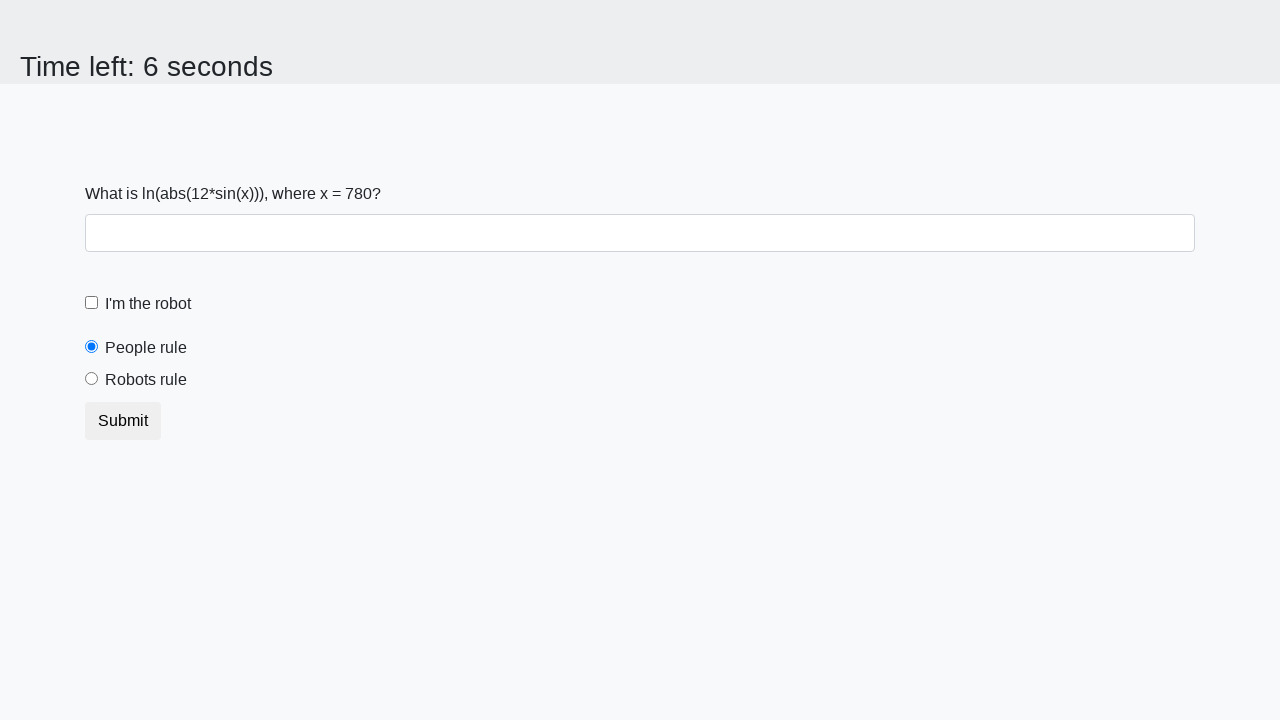

Calculated result using formula log(abs(12*sin(x))): 2.2286313308010257
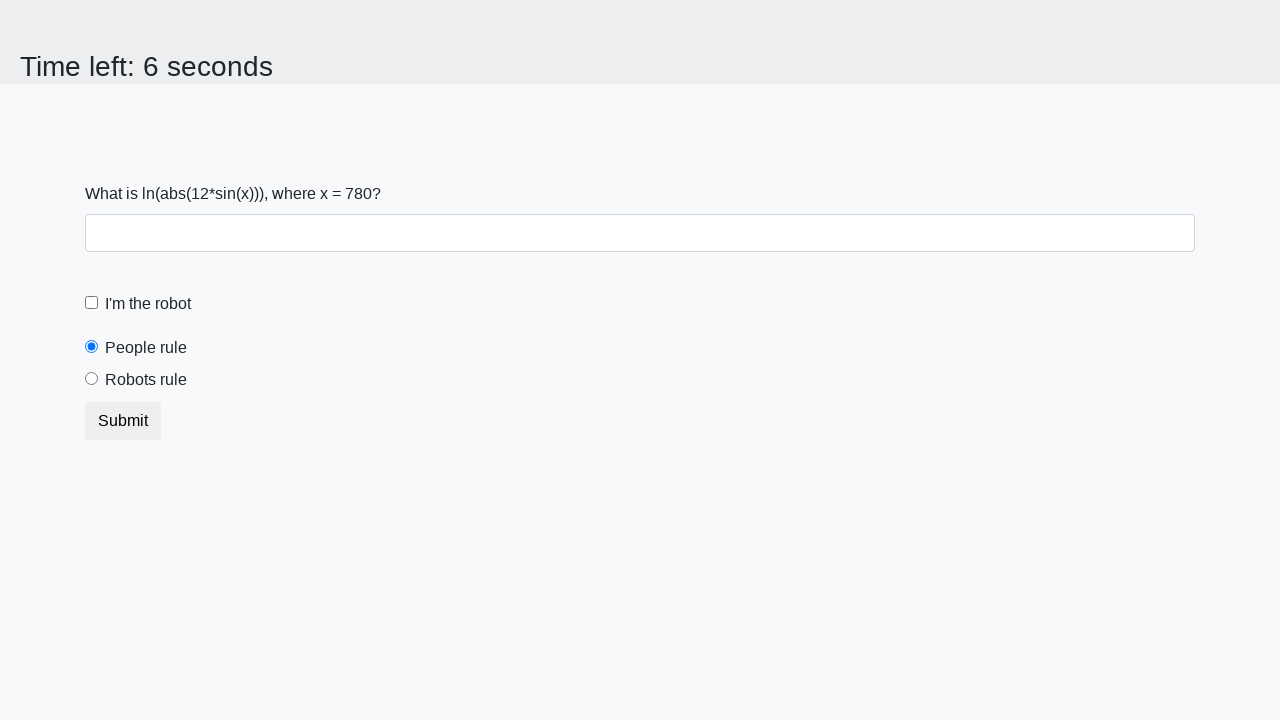

Filled answer field with calculated value: 2.2286313308010257 on #answer
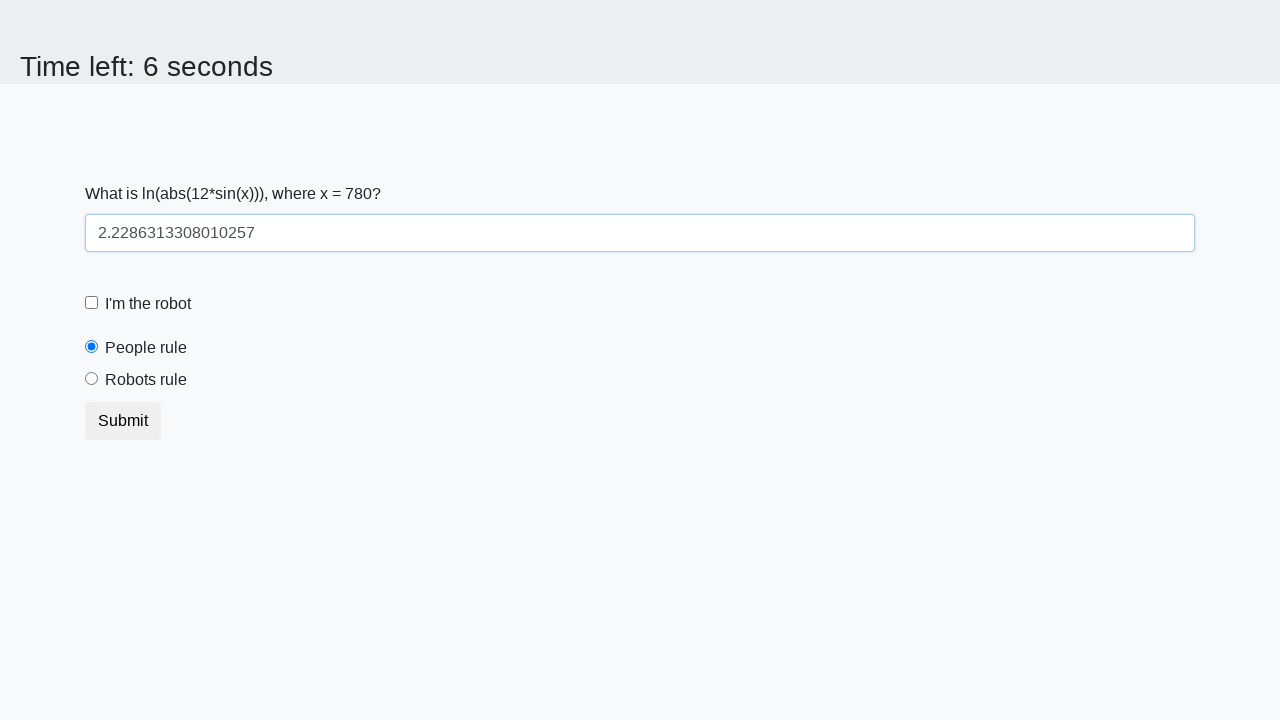

Clicked submit button to submit the answer at (123, 421) on button.btn
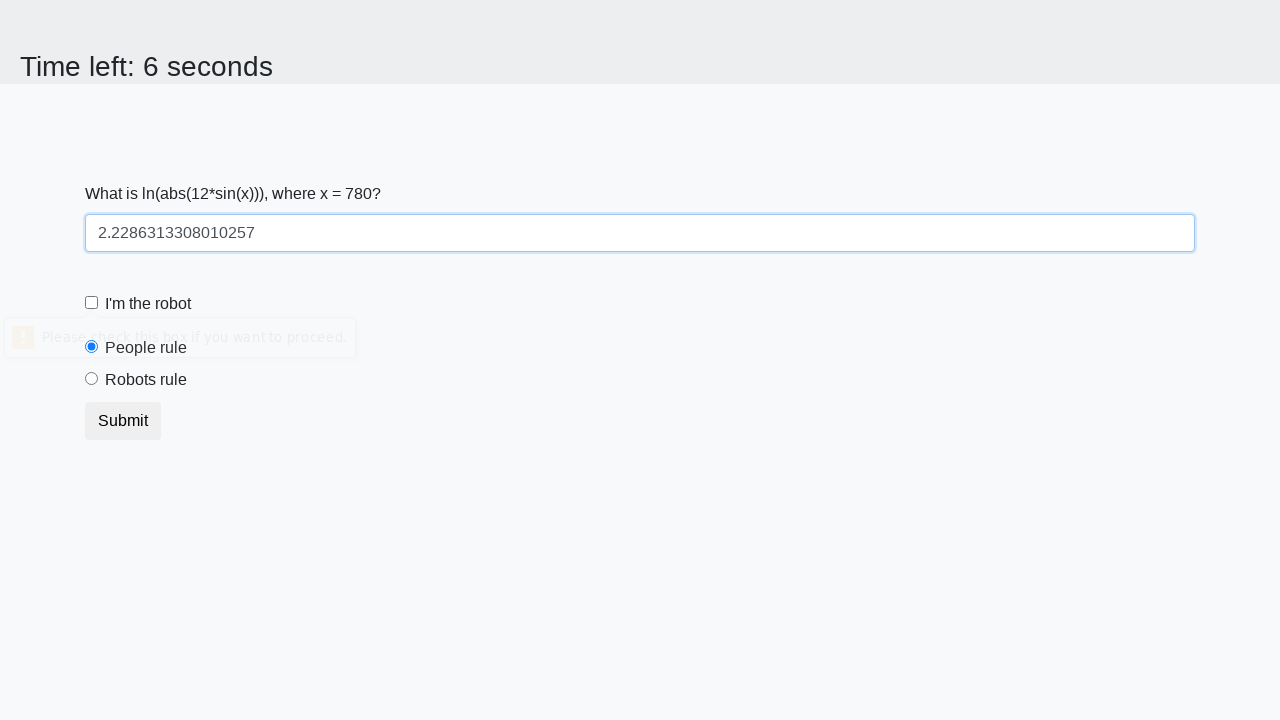

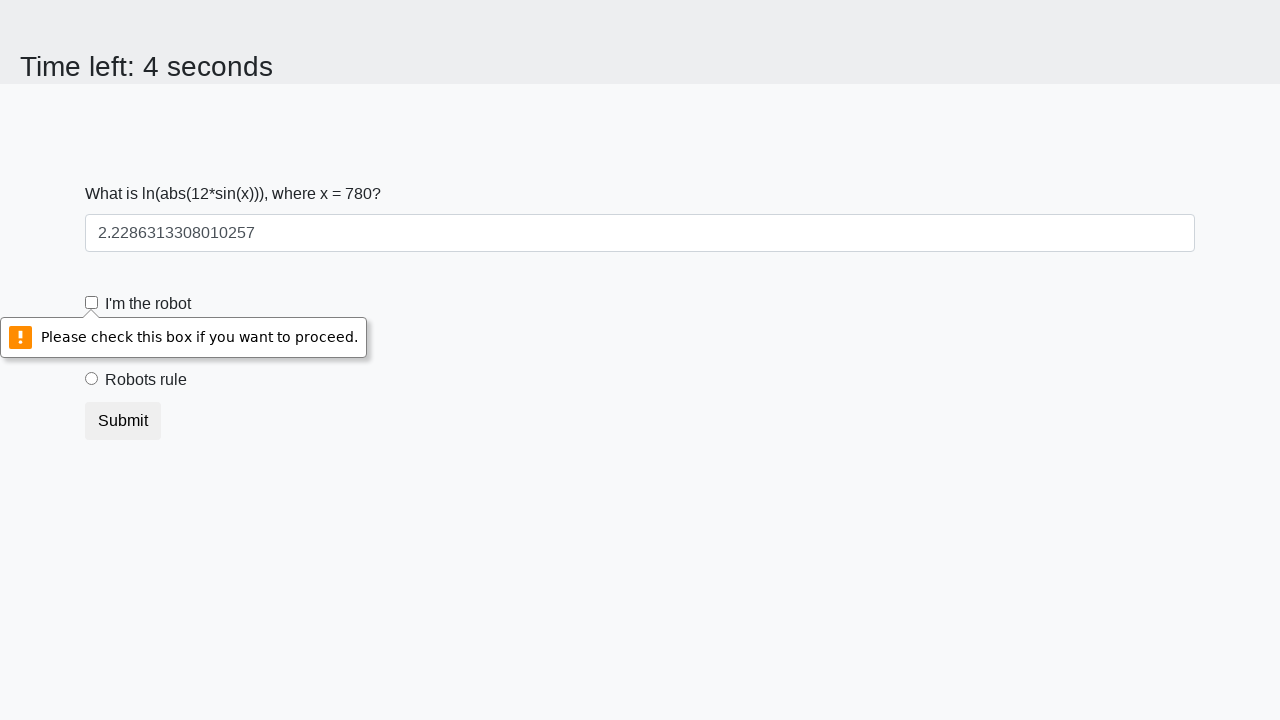